Tests notification messages by clicking the link multiple times and verifying expected messages appear

Starting URL: https://the-internet.herokuapp.com/notification_message_rendered

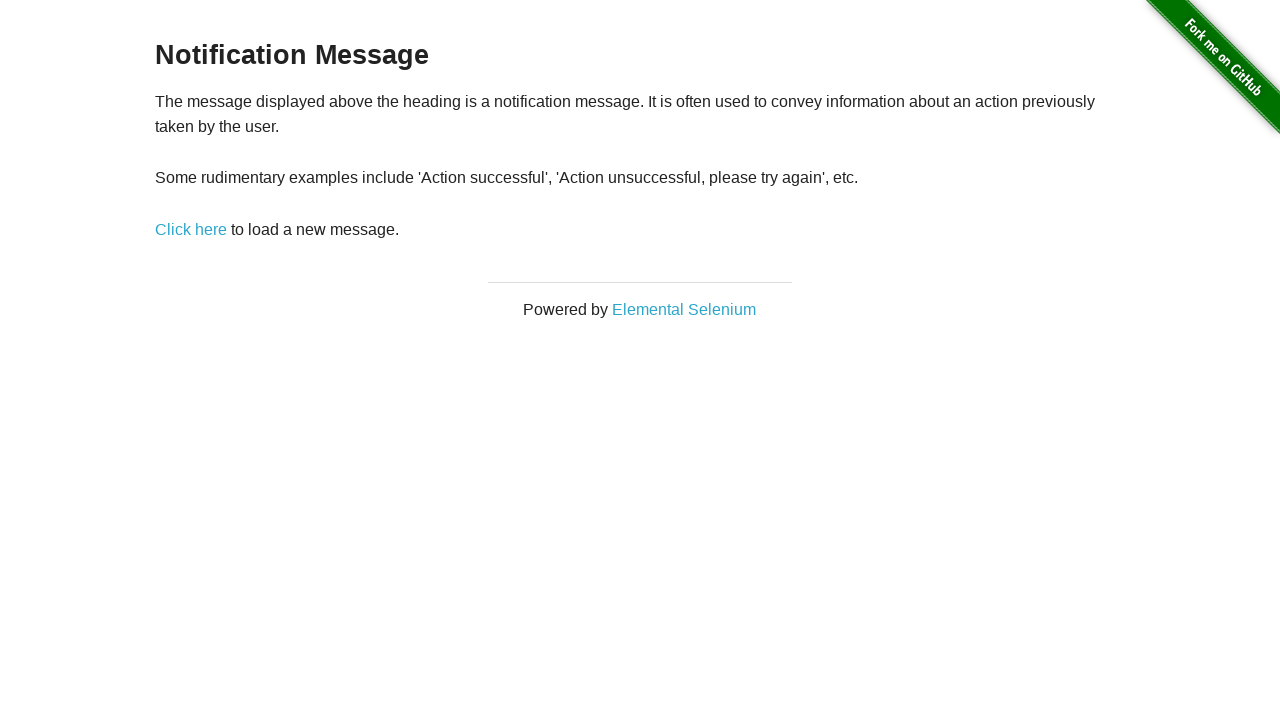

Clicked the 'Click here' link at (191, 229) on a:has-text('Click here')
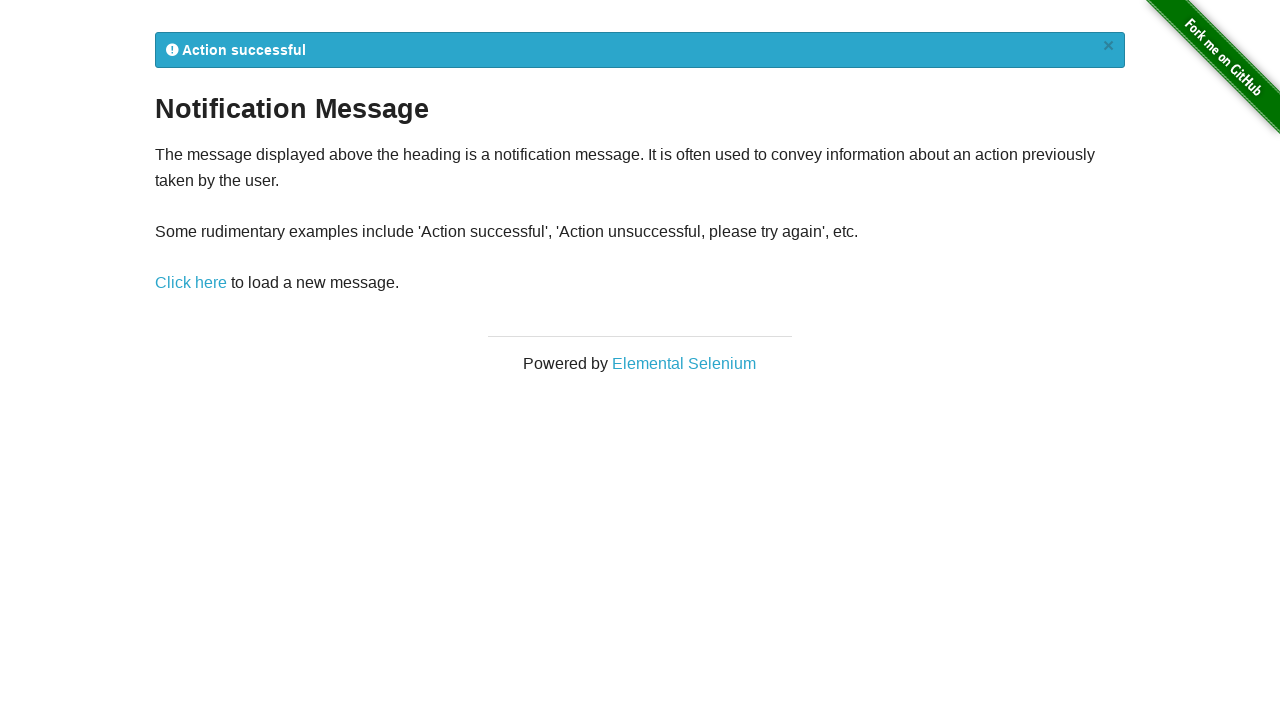

Waited for notification message element to appear
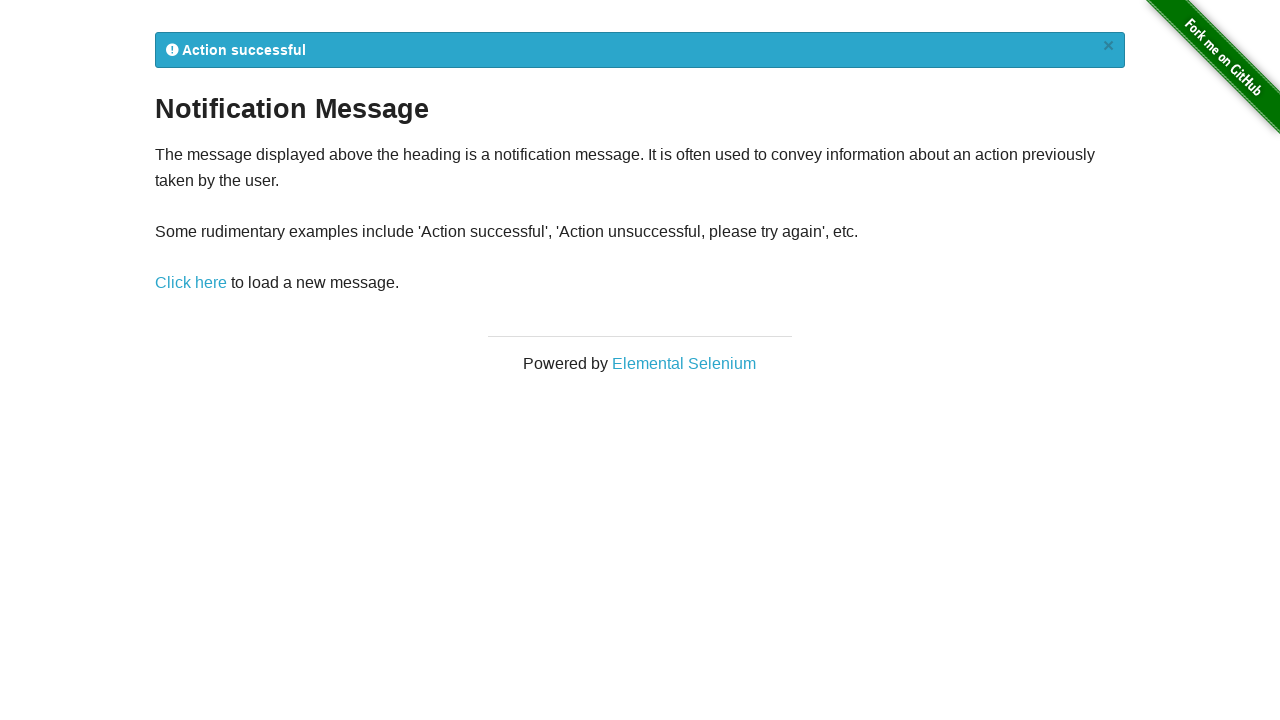

Retrieved notification message: 
            Action successful
            ×
          
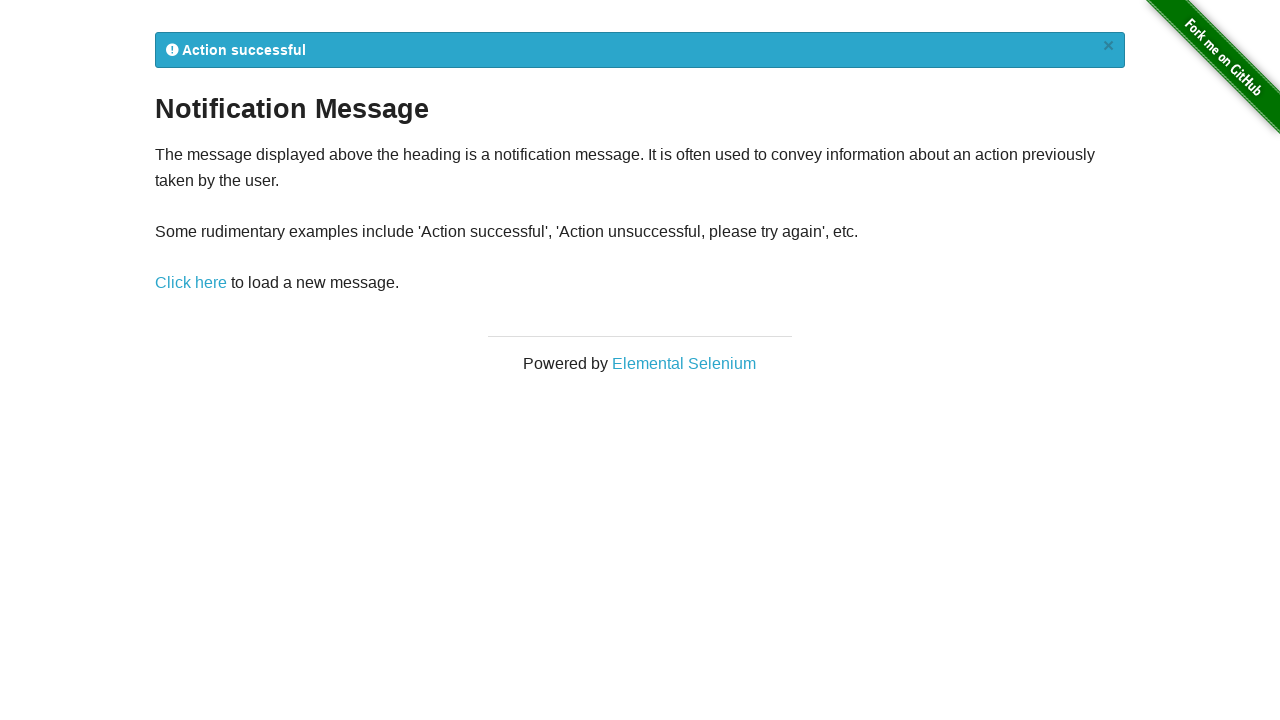

Found valid notification message: 
            Action successful
            ×
          
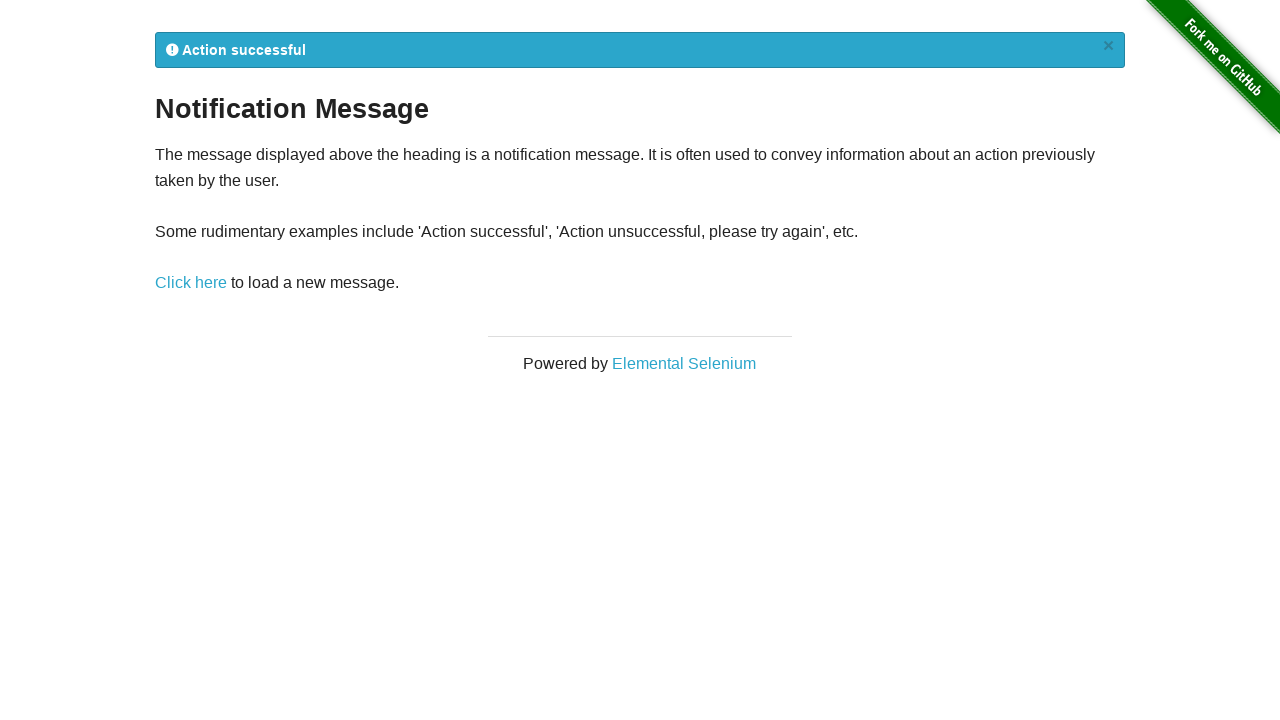

Assertion passed: Valid notification message was found
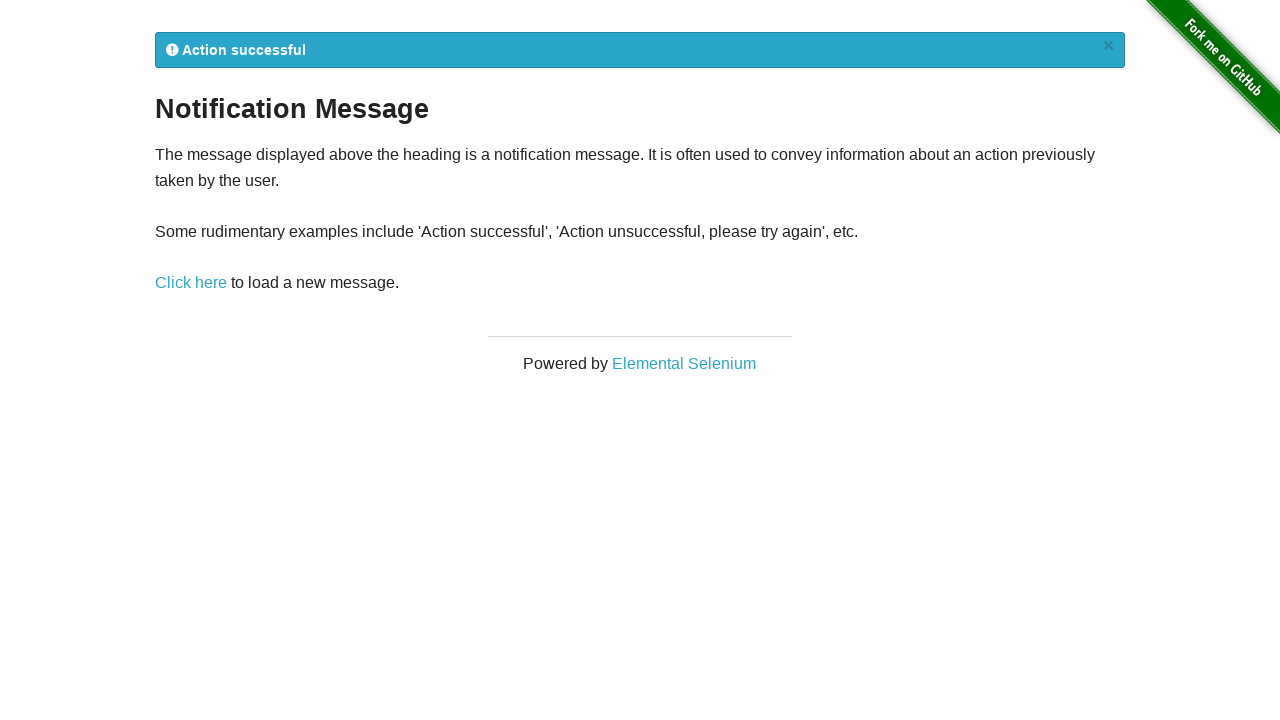

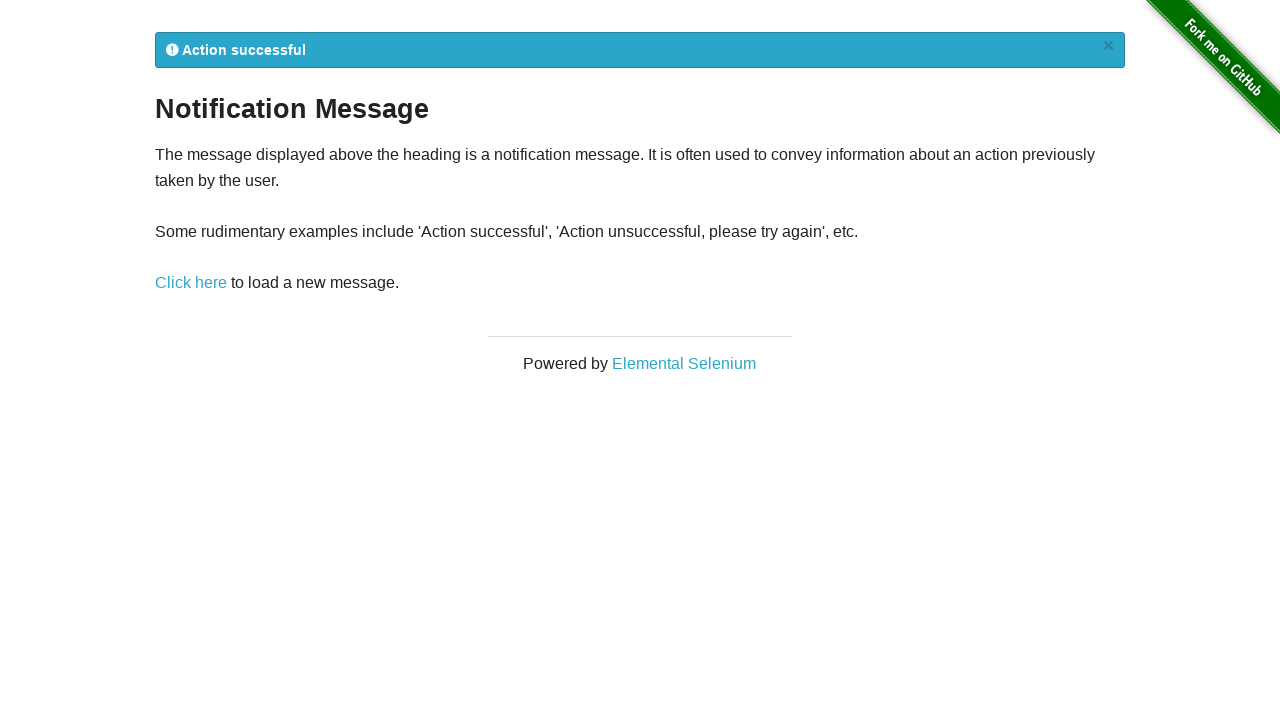